Tests date picker functionality by selecting a specific date (March 9, 2020) from dropdown-based calendar controls

Starting URL: https://www.dummyticket.com/dummy-ticket-for-visa-application/

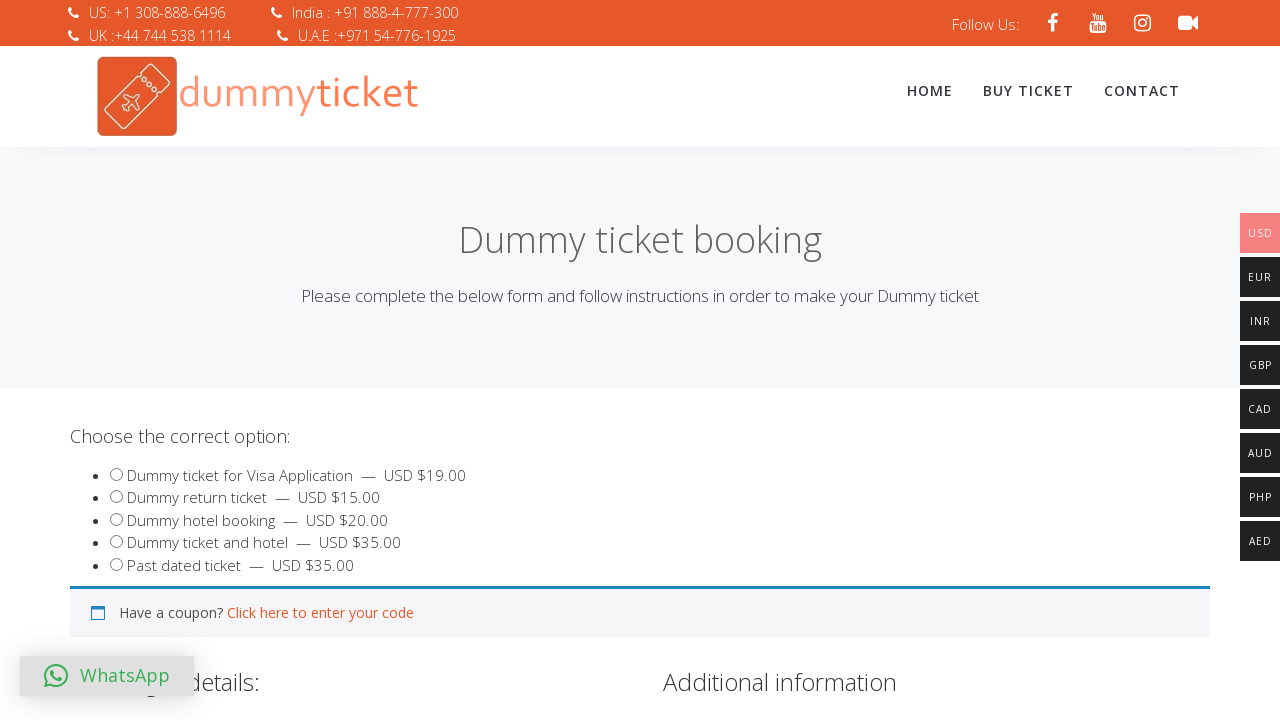

Clicked date of birth input field to open date picker at (344, 360) on input#dob
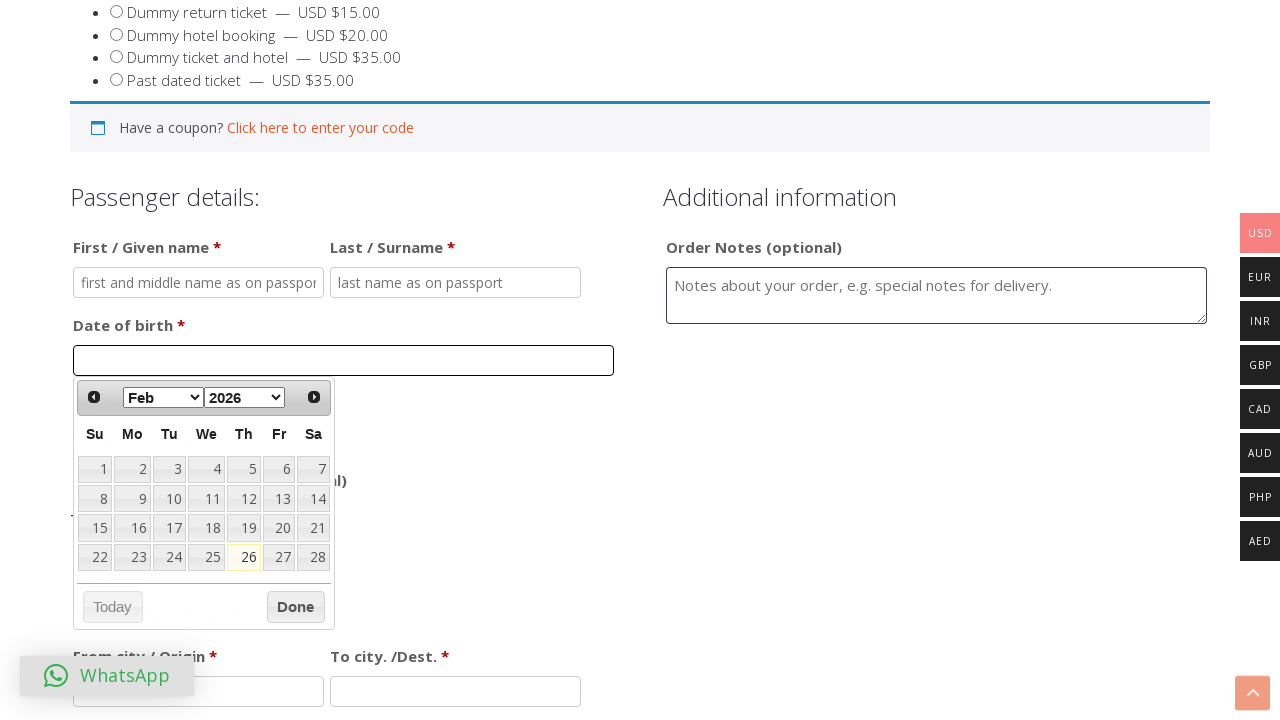

Selected March from month dropdown on select.ui-datepicker-month
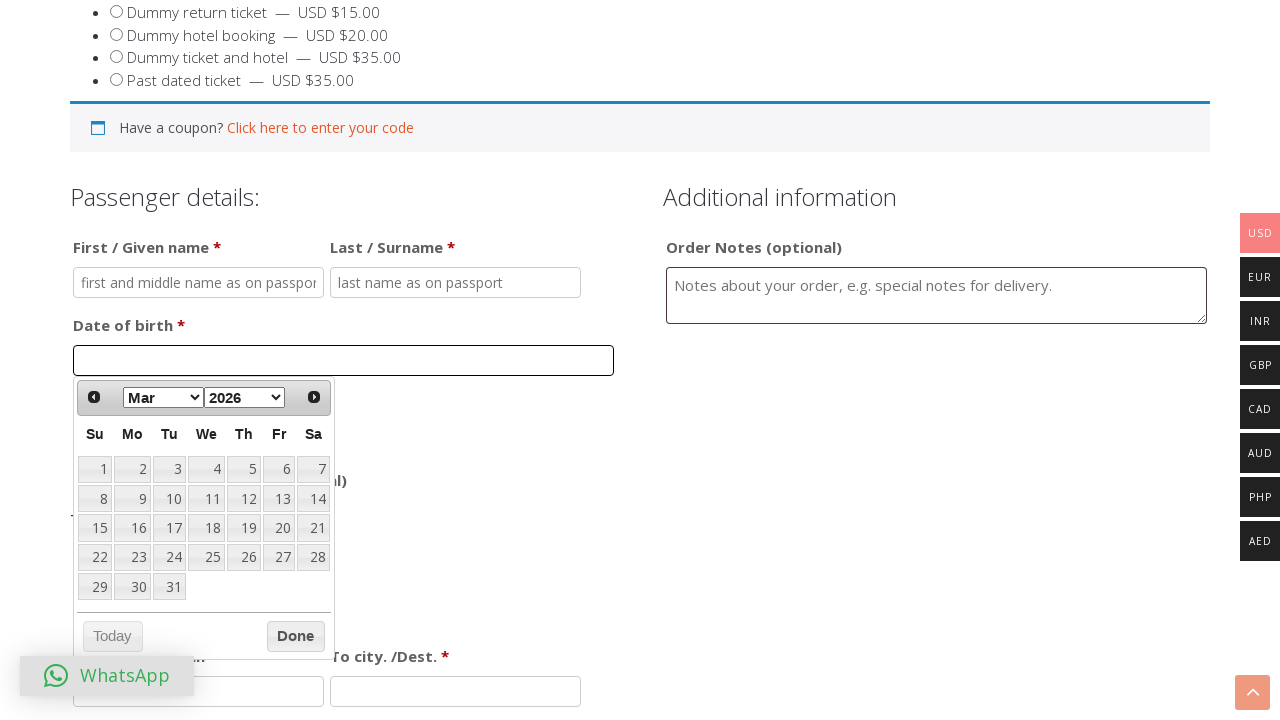

Selected 2020 from year dropdown on select.ui-datepicker-year
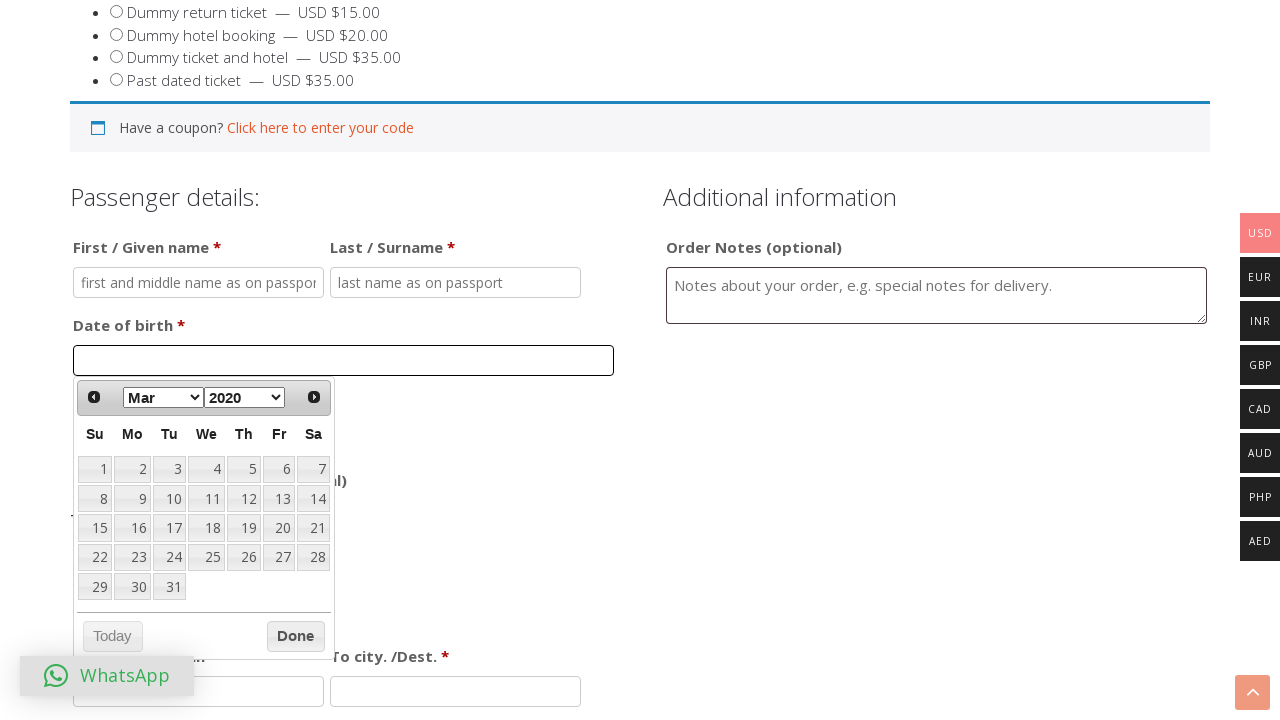

Clicked on day 9 in the calendar to select March 9, 2020 at (132, 499) on table.ui-datepicker-calendar td:has-text('9'):visible
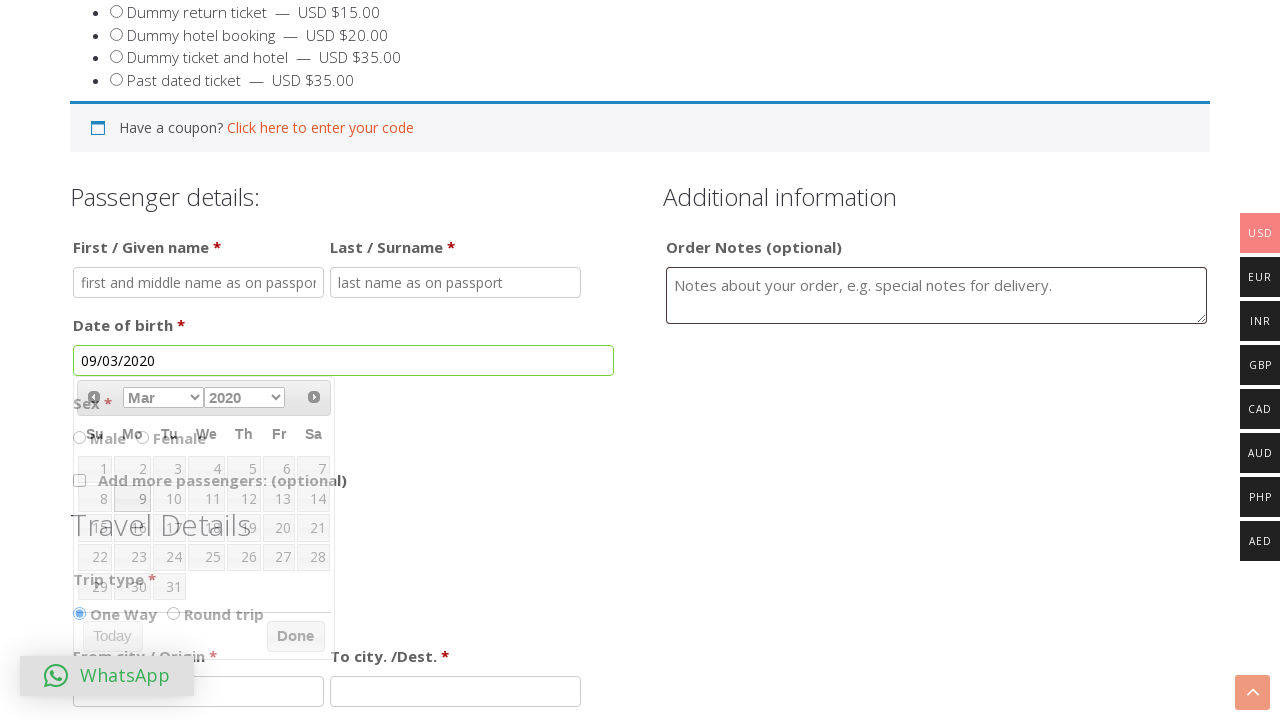

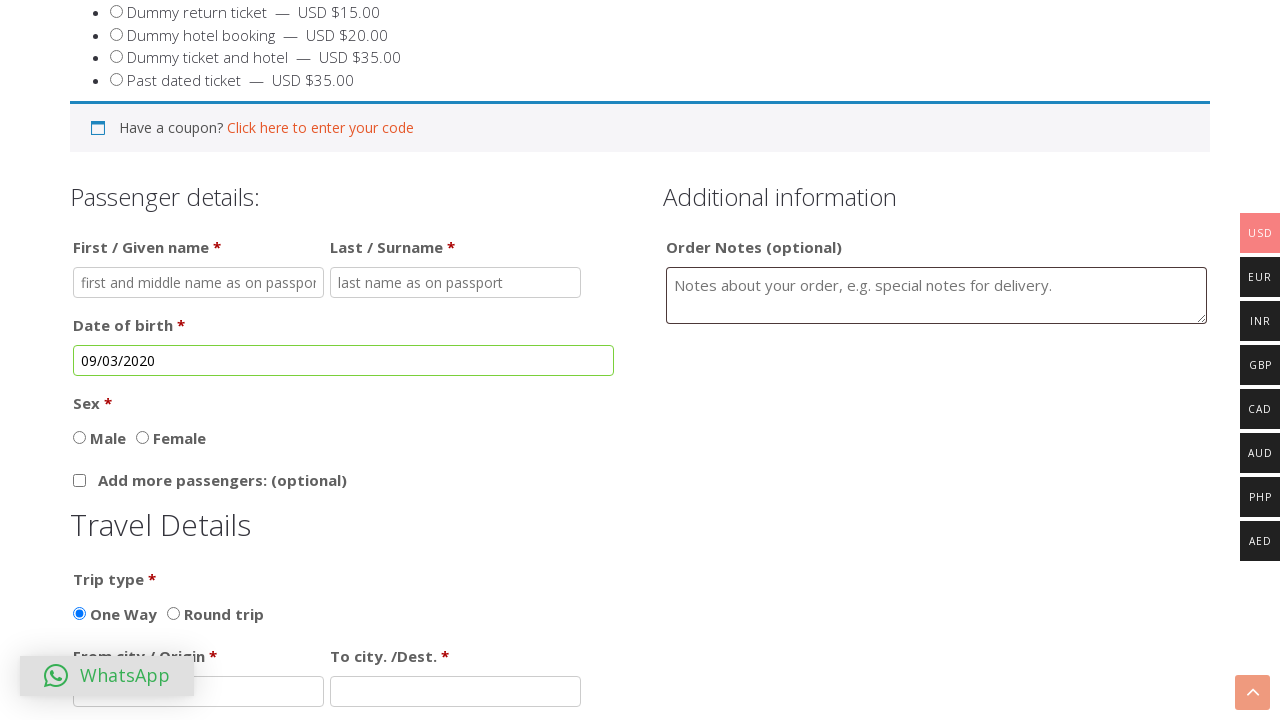